Tests search functionality on GetTop website by searching for a non-existent item and verifying the "no products found" message is displayed

Starting URL: https://gettop.us/

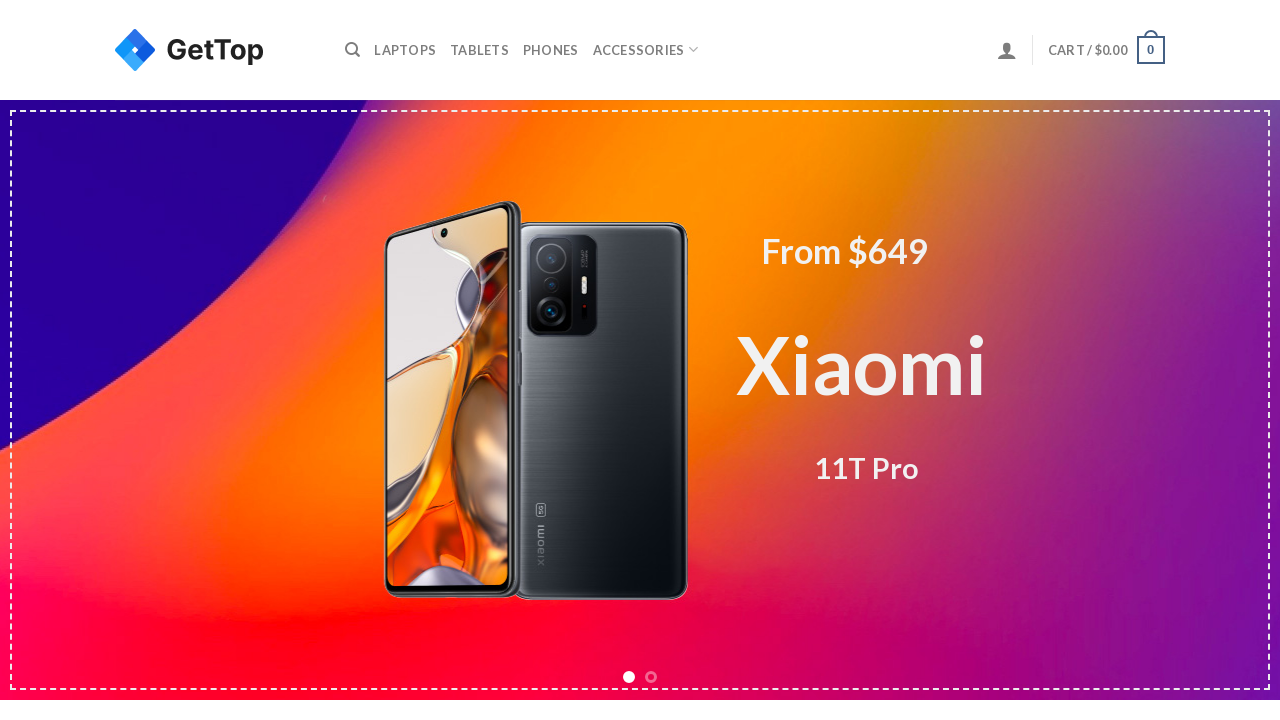

Hovered over search icon to reveal search field at (353, 50) on a[aria-label='Search']
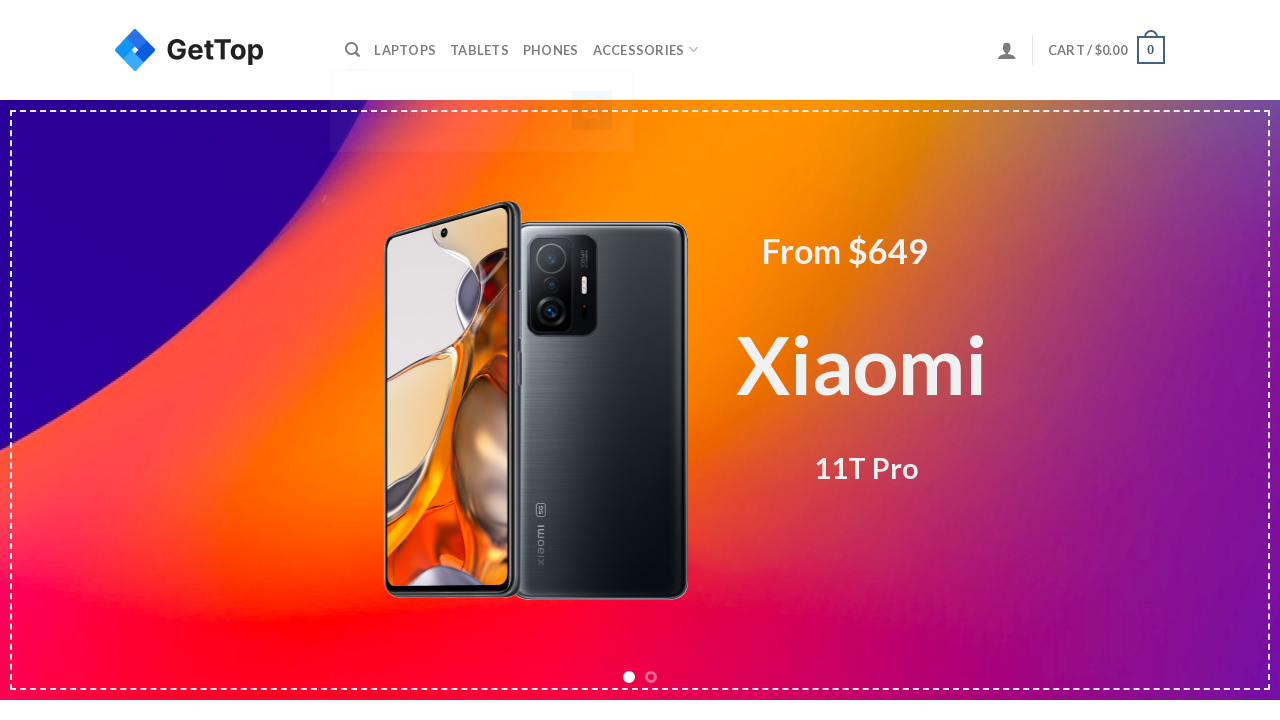

Filled search field with non-existent item 'xyznonexistent123' on #woocommerce-product-search-field-0
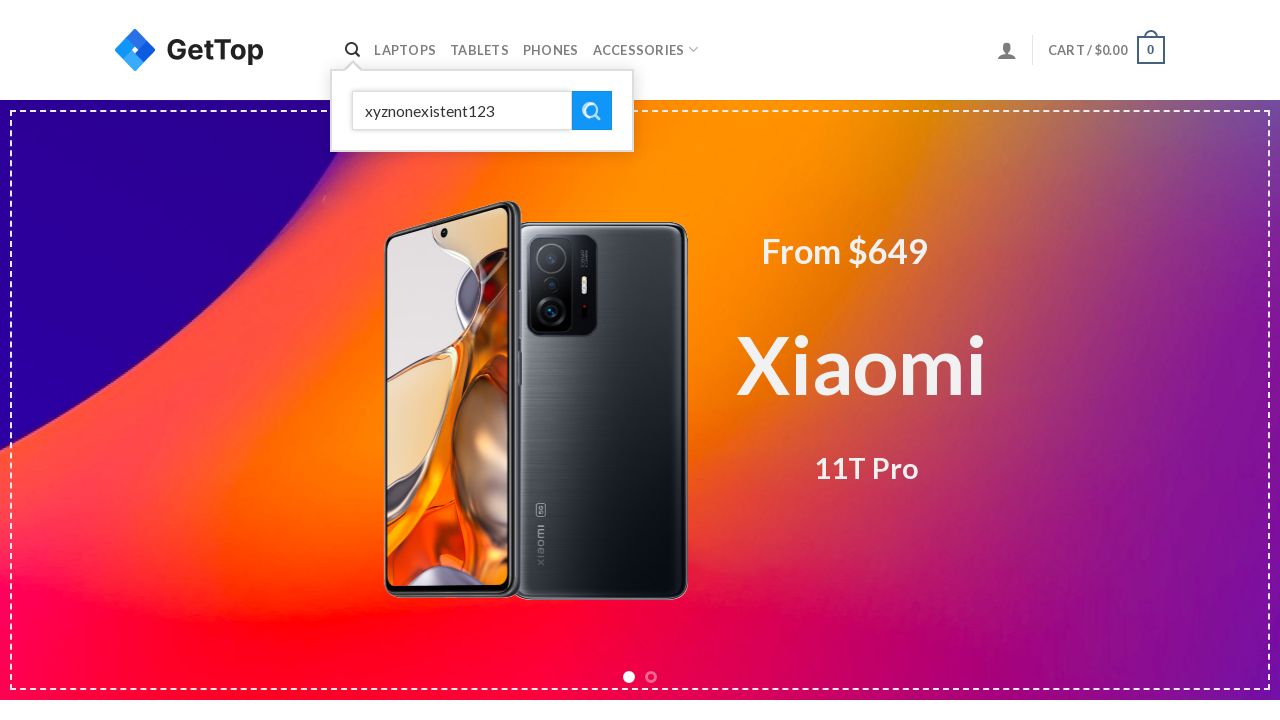

Pressed Enter to submit search for non-existent item on #woocommerce-product-search-field-0
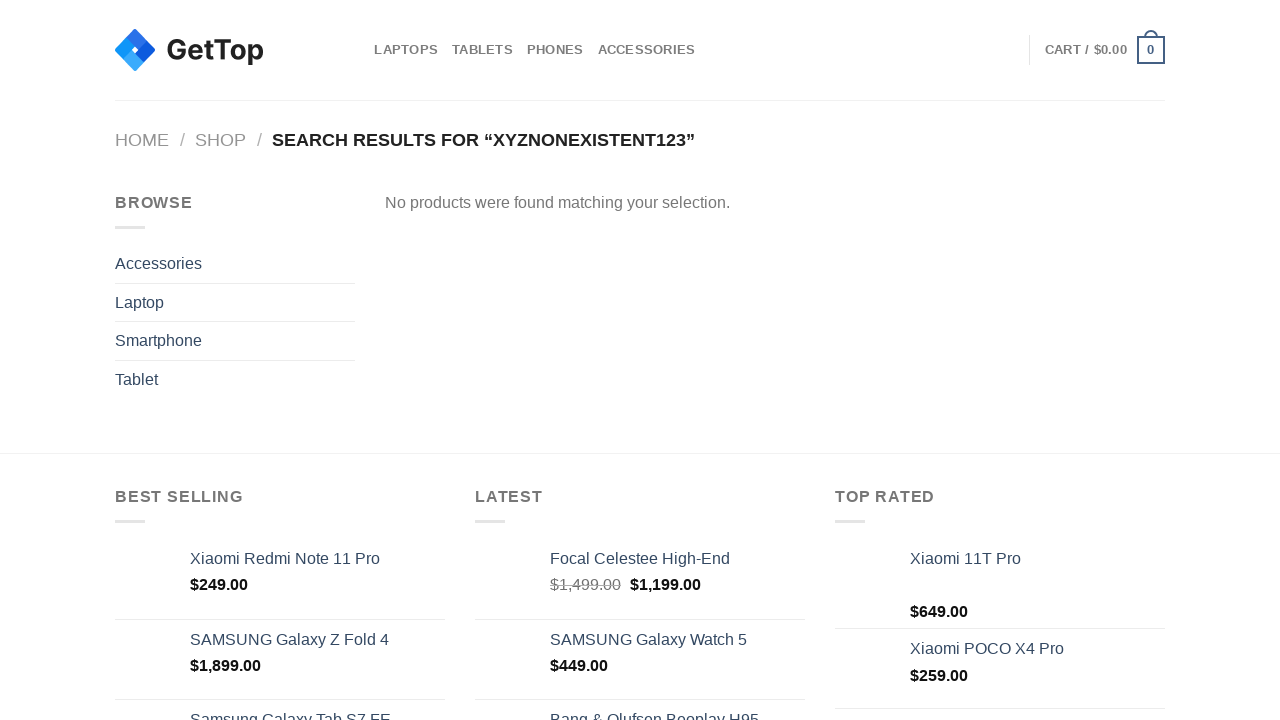

Waited for 'no products found' message to appear
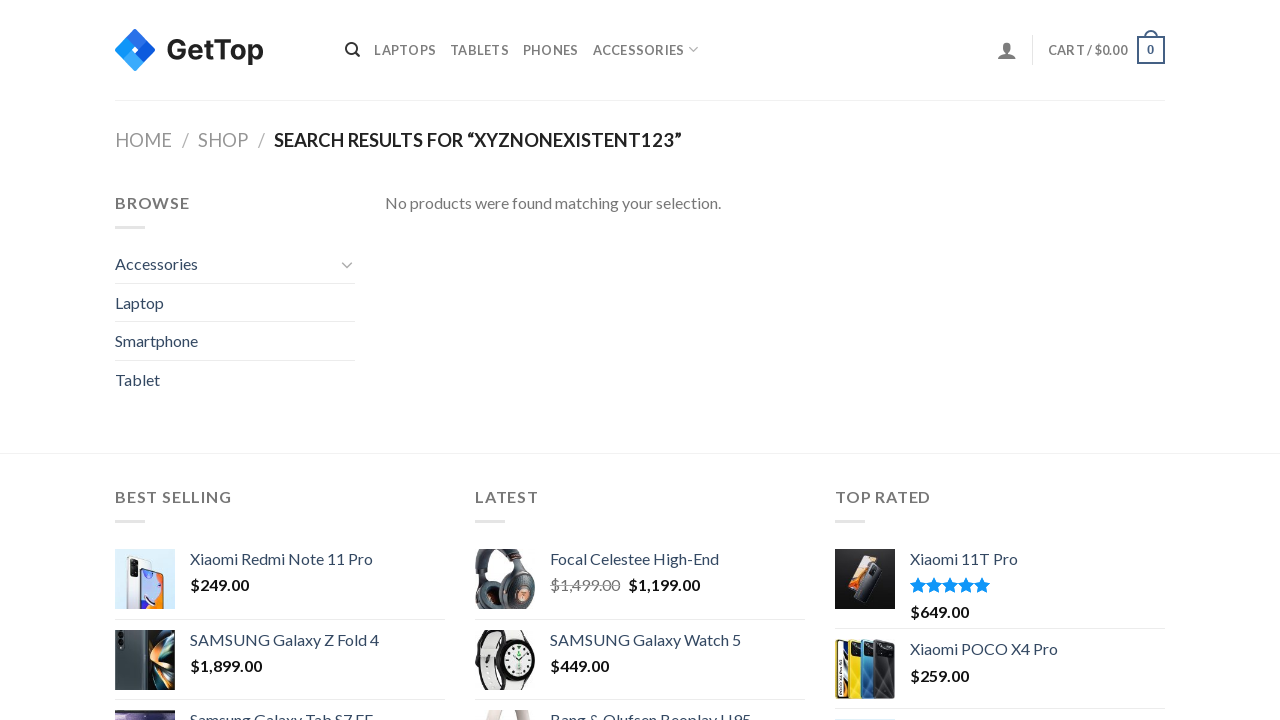

Retrieved message text: 'No products were found matching your selection.'
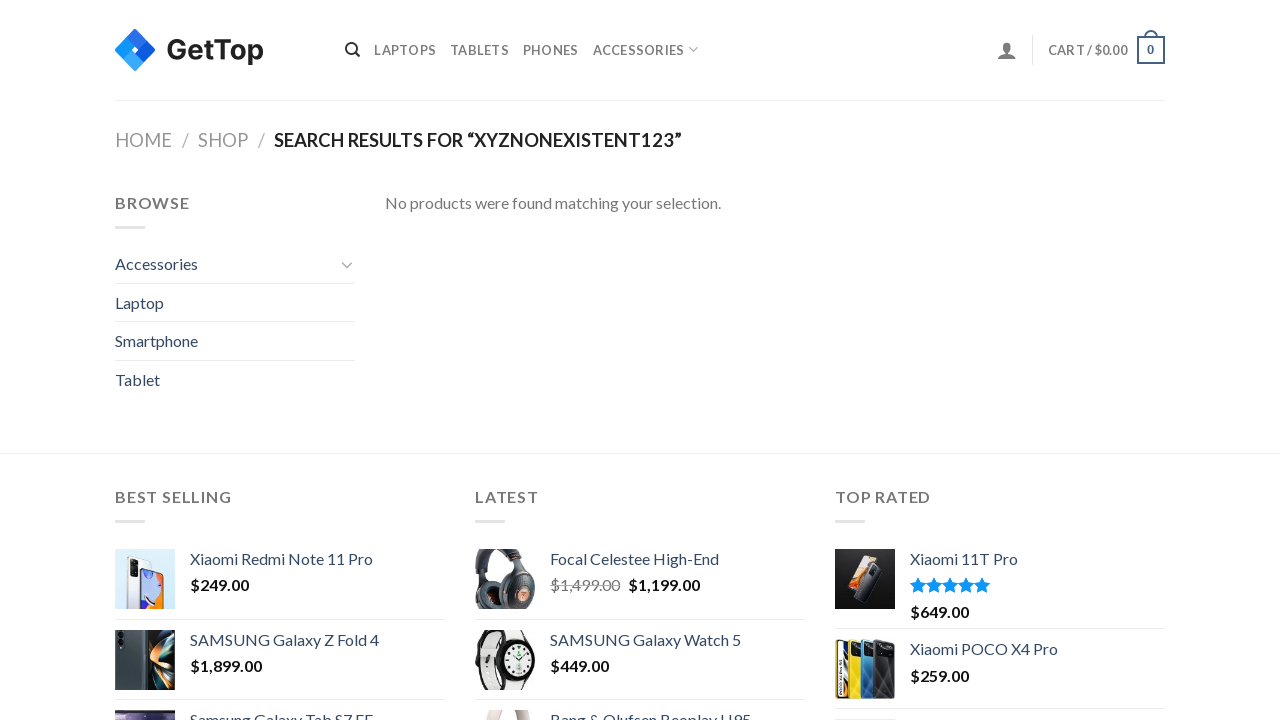

Verified 'No products were found matching your selection.' message is displayed
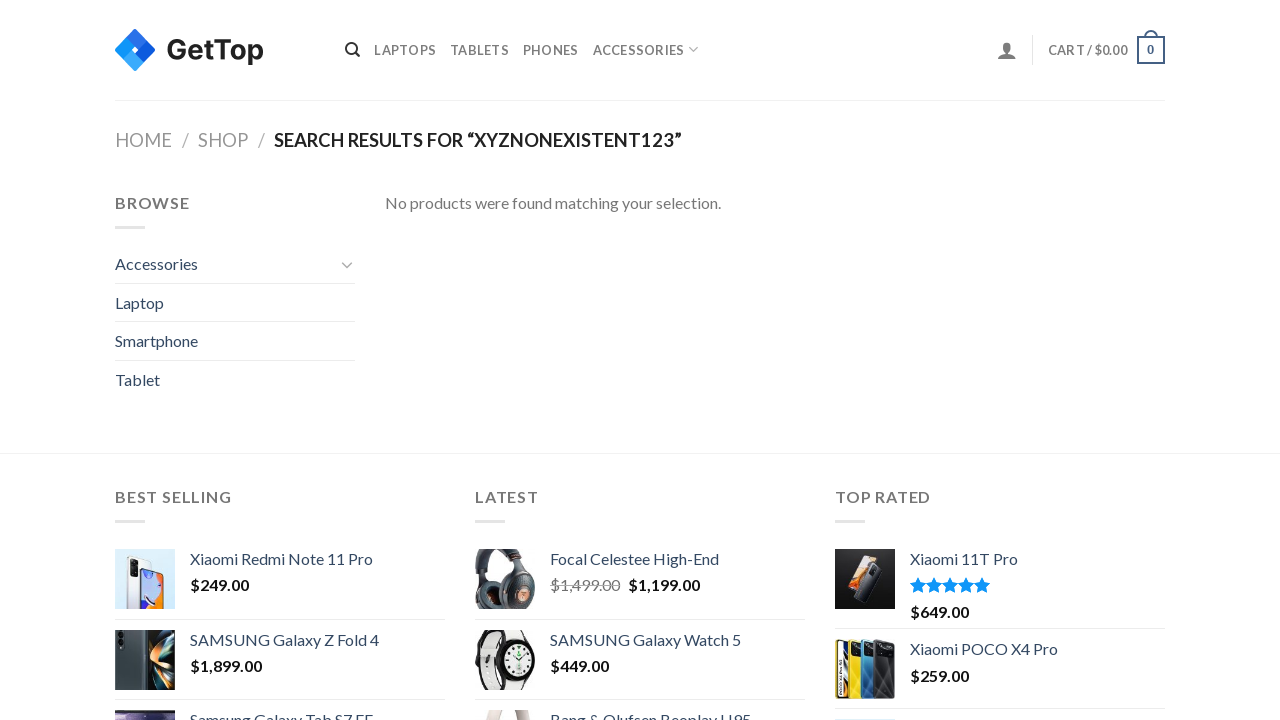

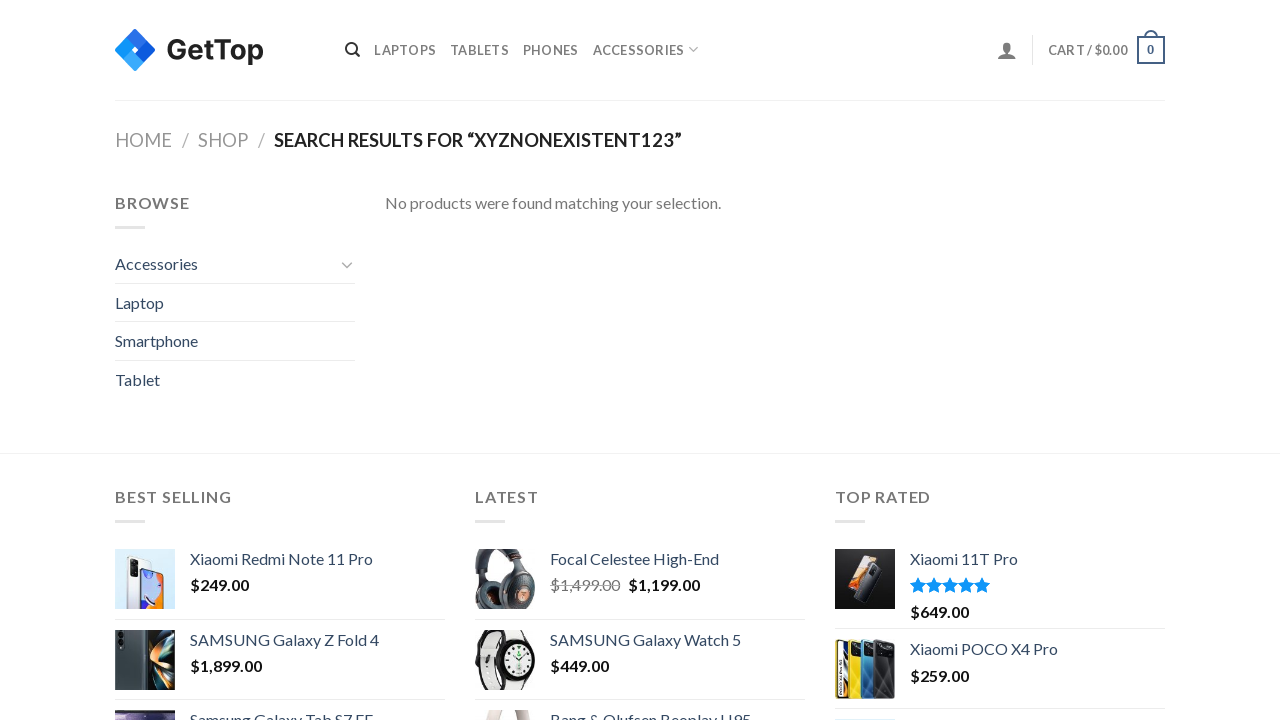